Tests marking individual todo items as complete by checking their checkboxes

Starting URL: https://demo.playwright.dev/todomvc

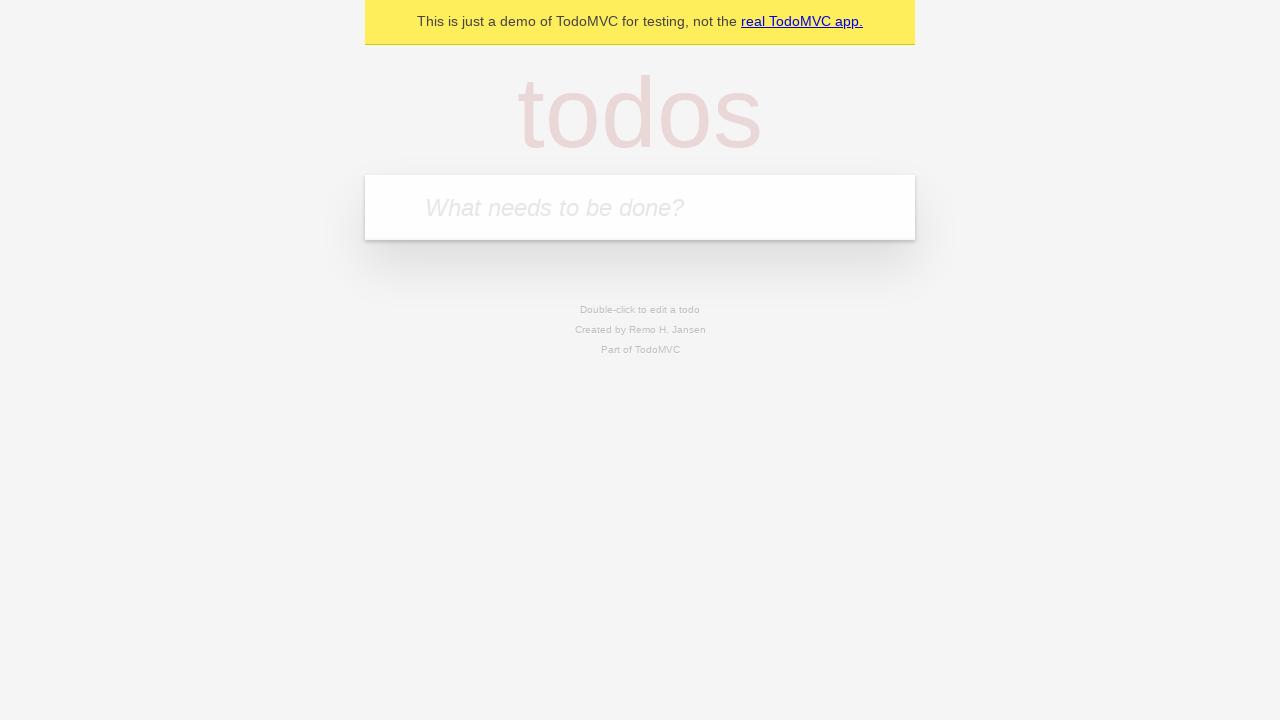

Filled todo input with 'buy some cheese' on internal:attr=[placeholder="What needs to be done?"i]
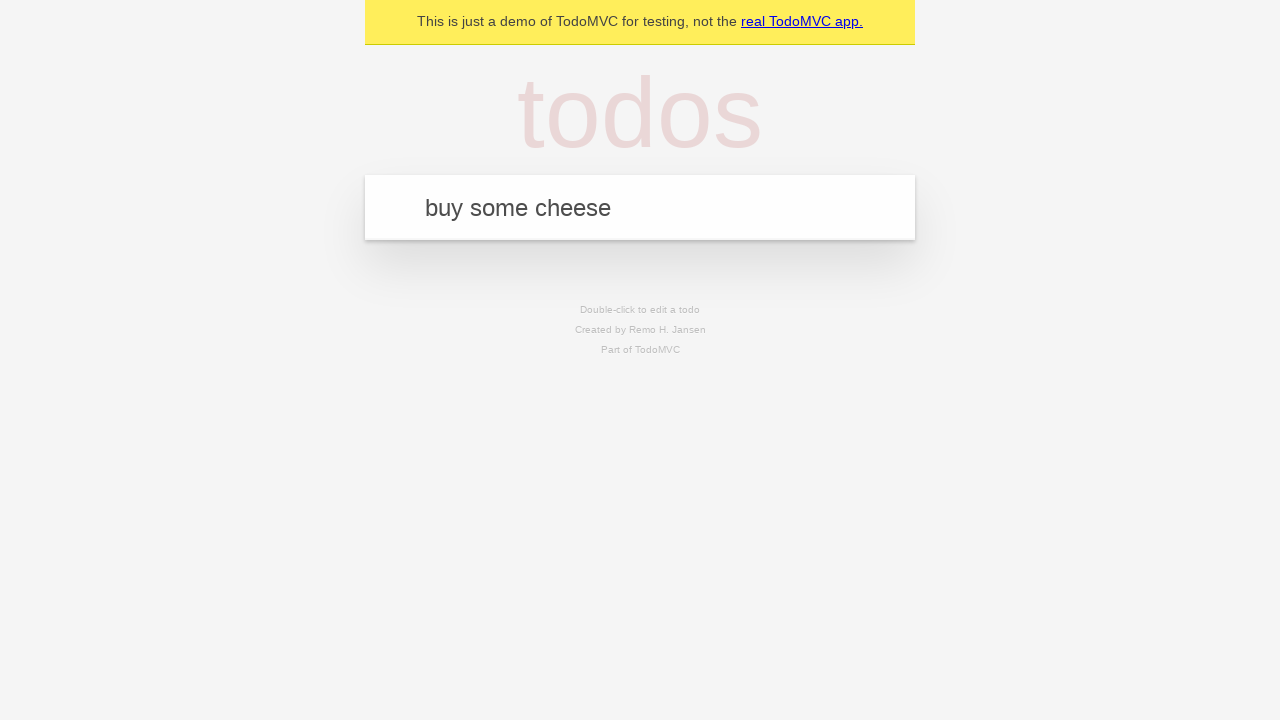

Pressed Enter to create first todo item on internal:attr=[placeholder="What needs to be done?"i]
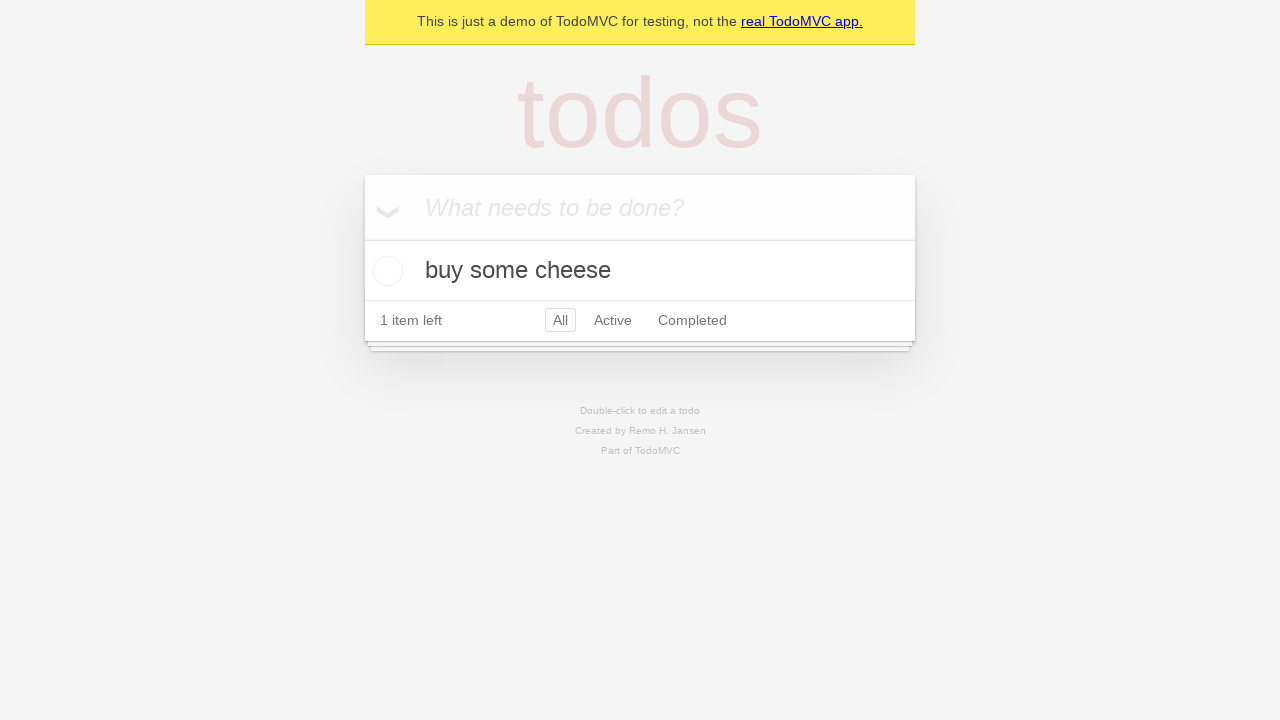

Filled todo input with 'feed the cat' on internal:attr=[placeholder="What needs to be done?"i]
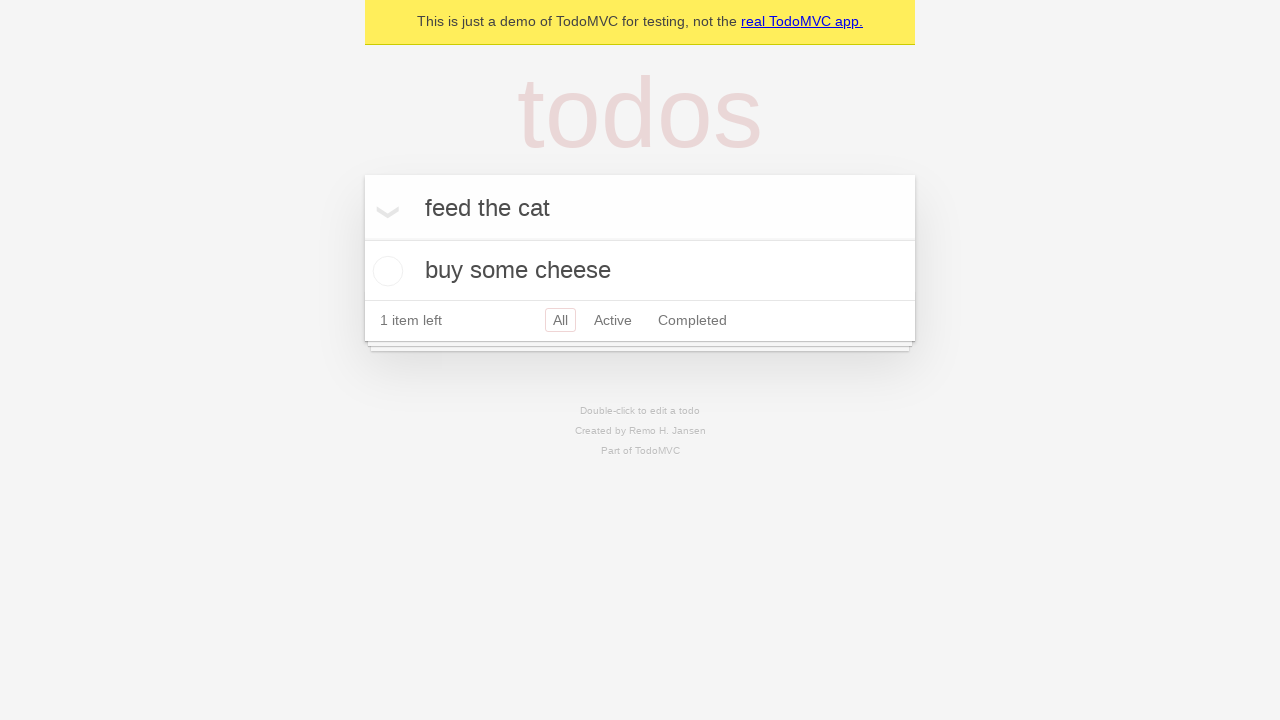

Pressed Enter to create second todo item on internal:attr=[placeholder="What needs to be done?"i]
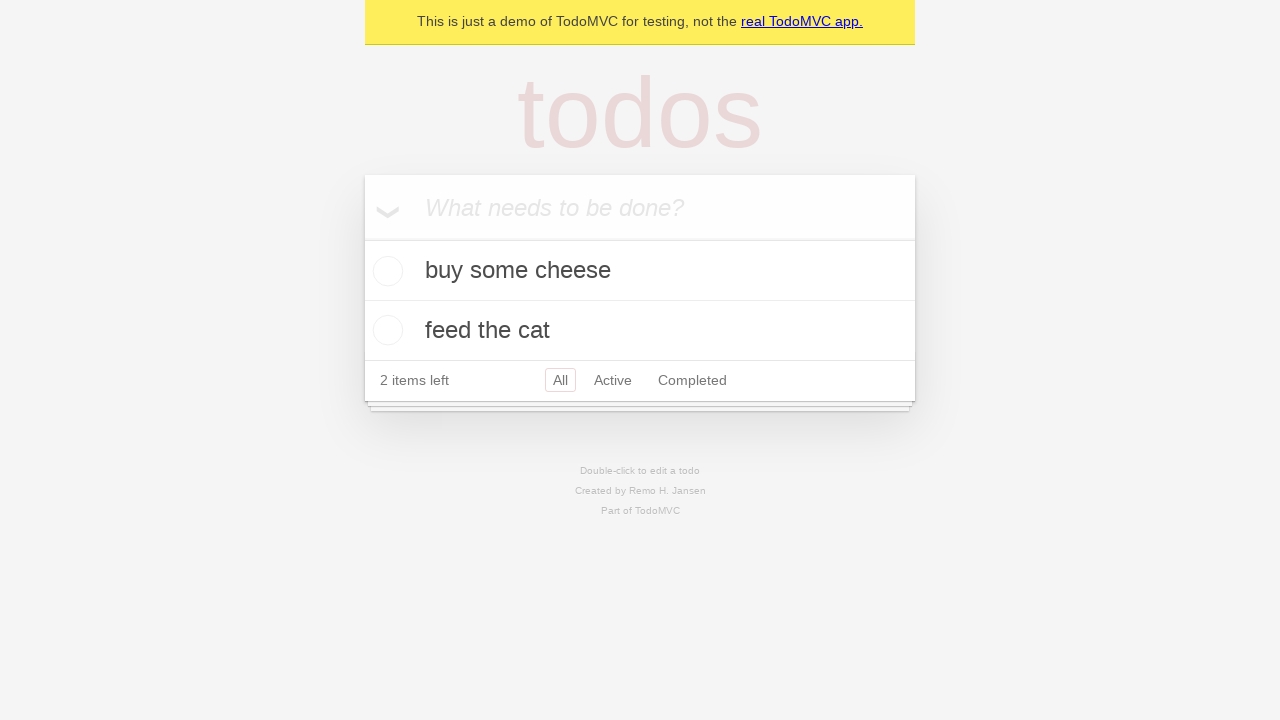

Located first todo item
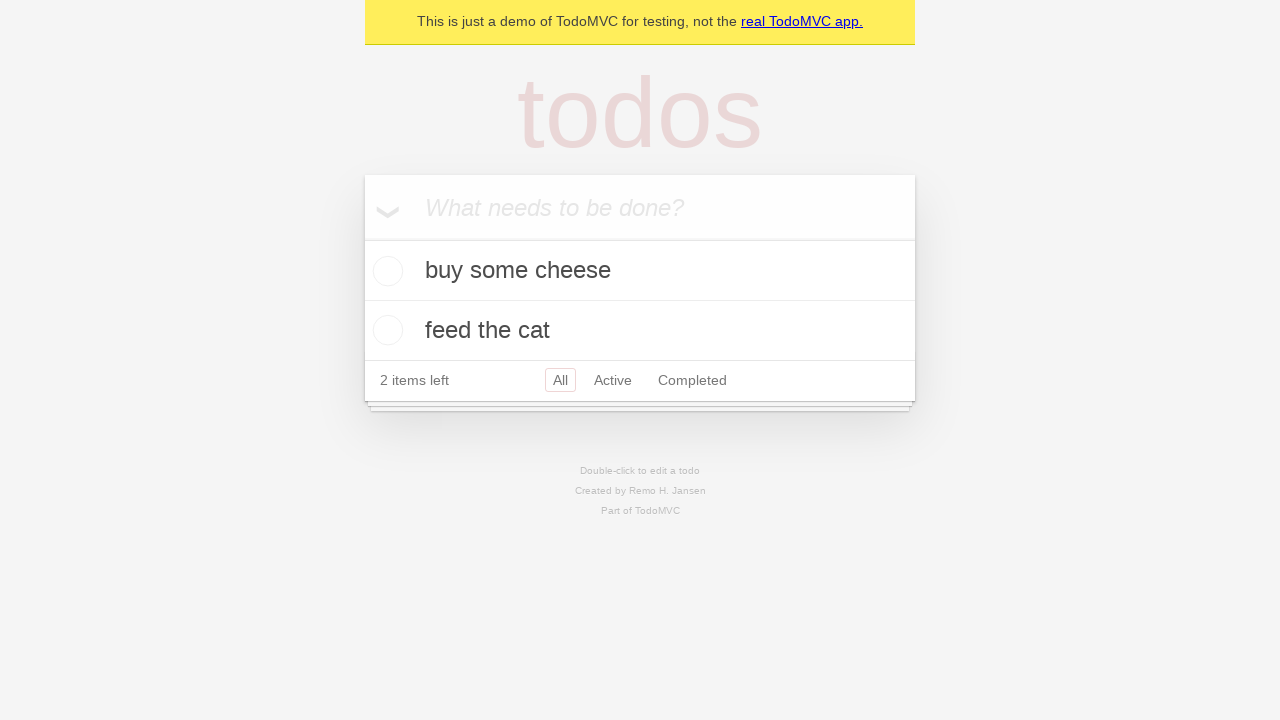

Checked checkbox for first todo item 'buy some cheese' at (385, 271) on internal:testid=[data-testid="todo-item"s] >> nth=0 >> internal:role=checkbox
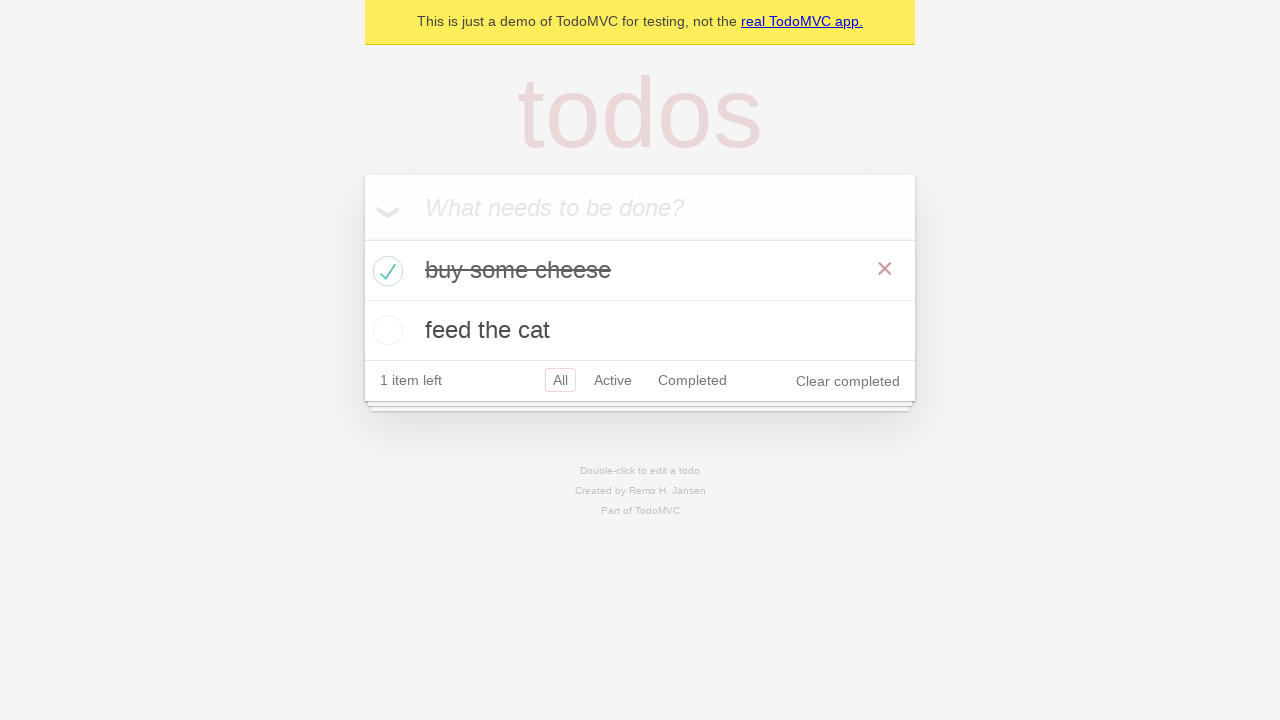

Located second todo item
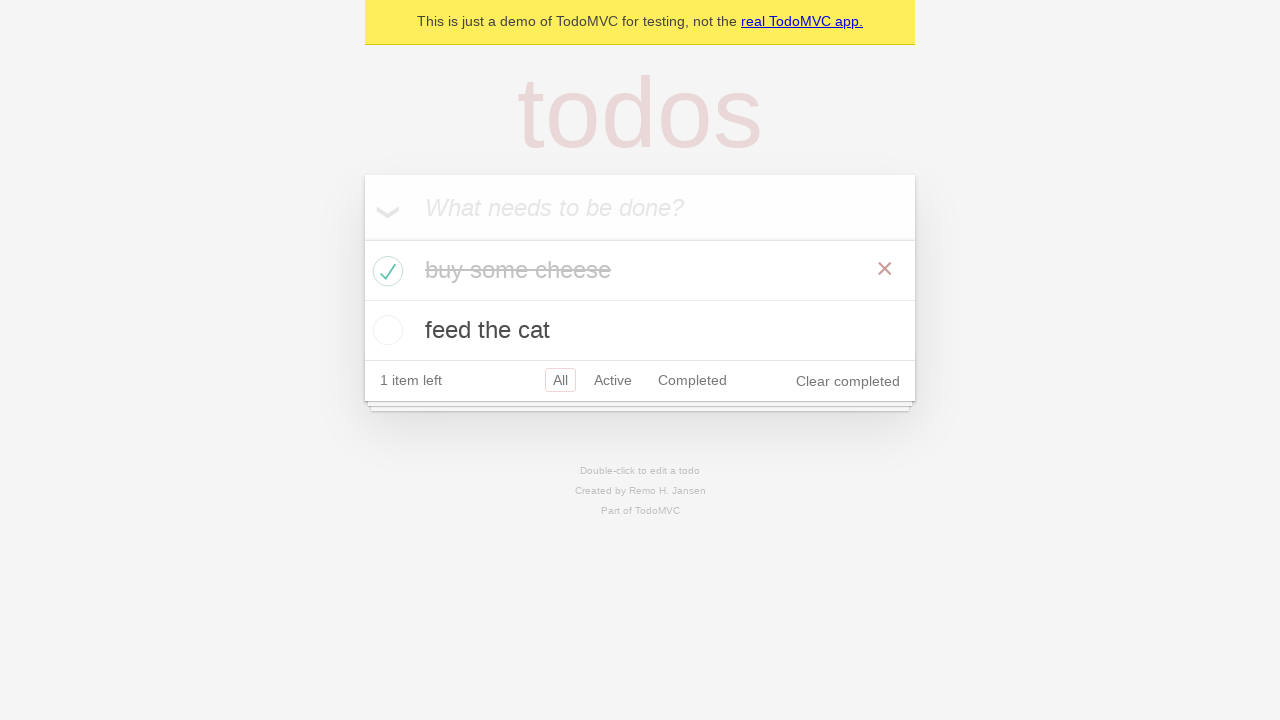

Checked checkbox for second todo item 'feed the cat' at (385, 330) on internal:testid=[data-testid="todo-item"s] >> nth=1 >> internal:role=checkbox
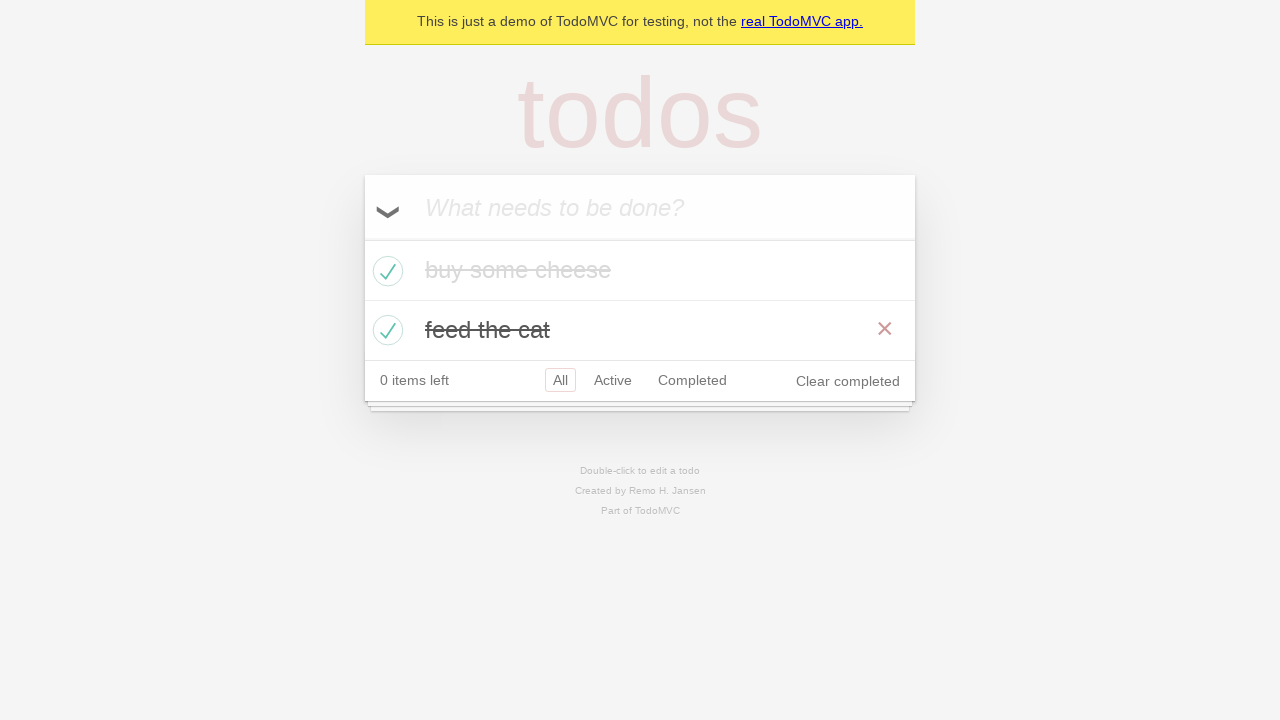

Confirmed completed todos are marked with completed class
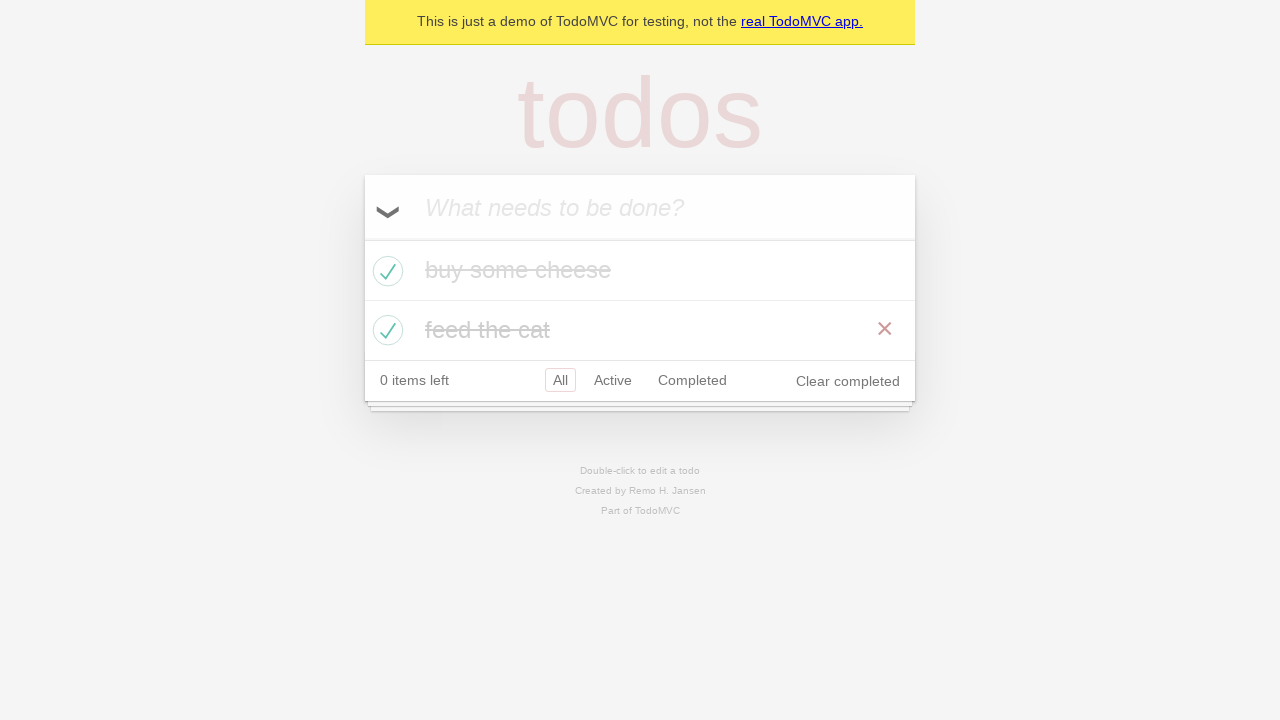

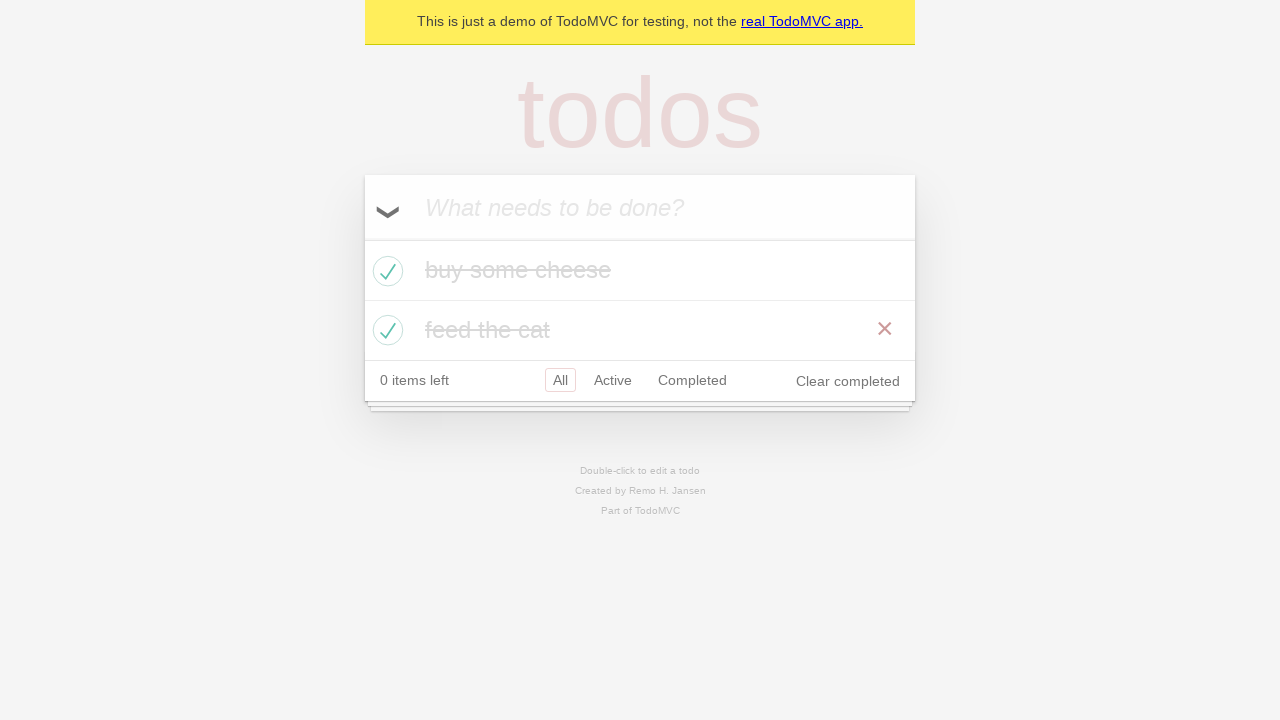